Tests the isSelected functionality by clicking radio buttons and checkboxes and verifying their selection state

Starting URL: https://automationfc.github.io/basic-form/index.html

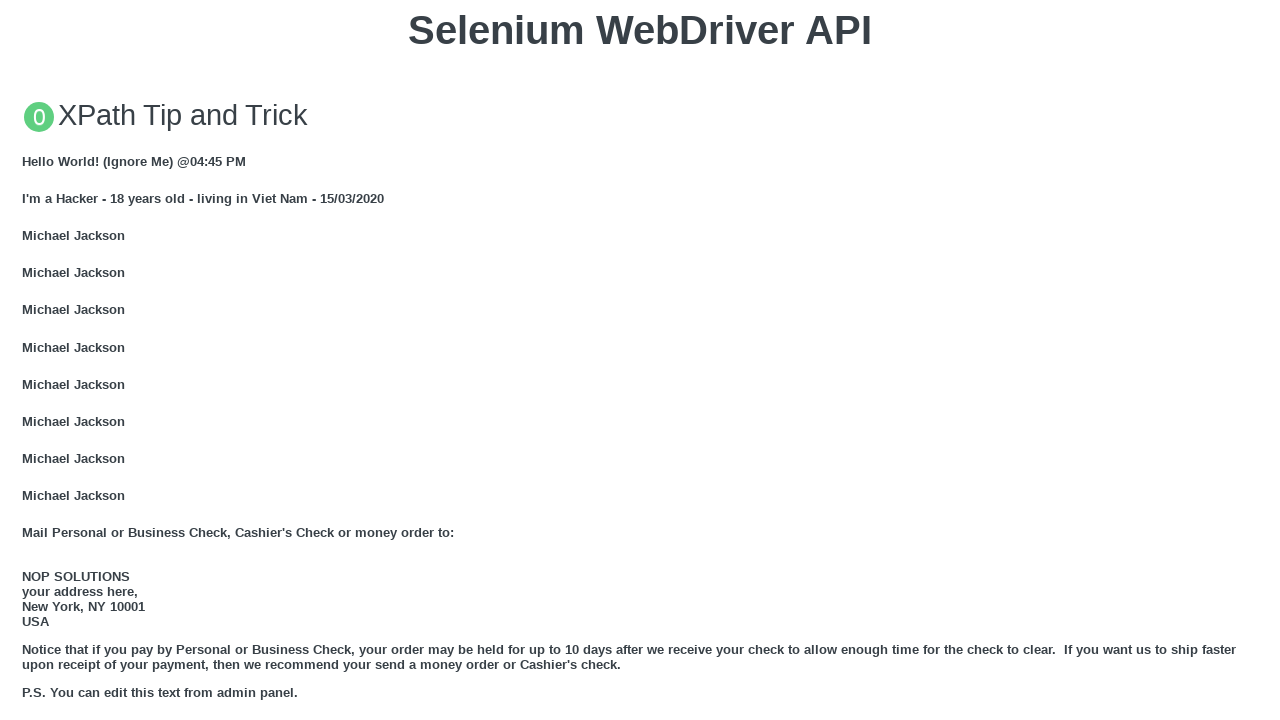

Clicked 'Under 18' radio button at (28, 360) on input#under_18
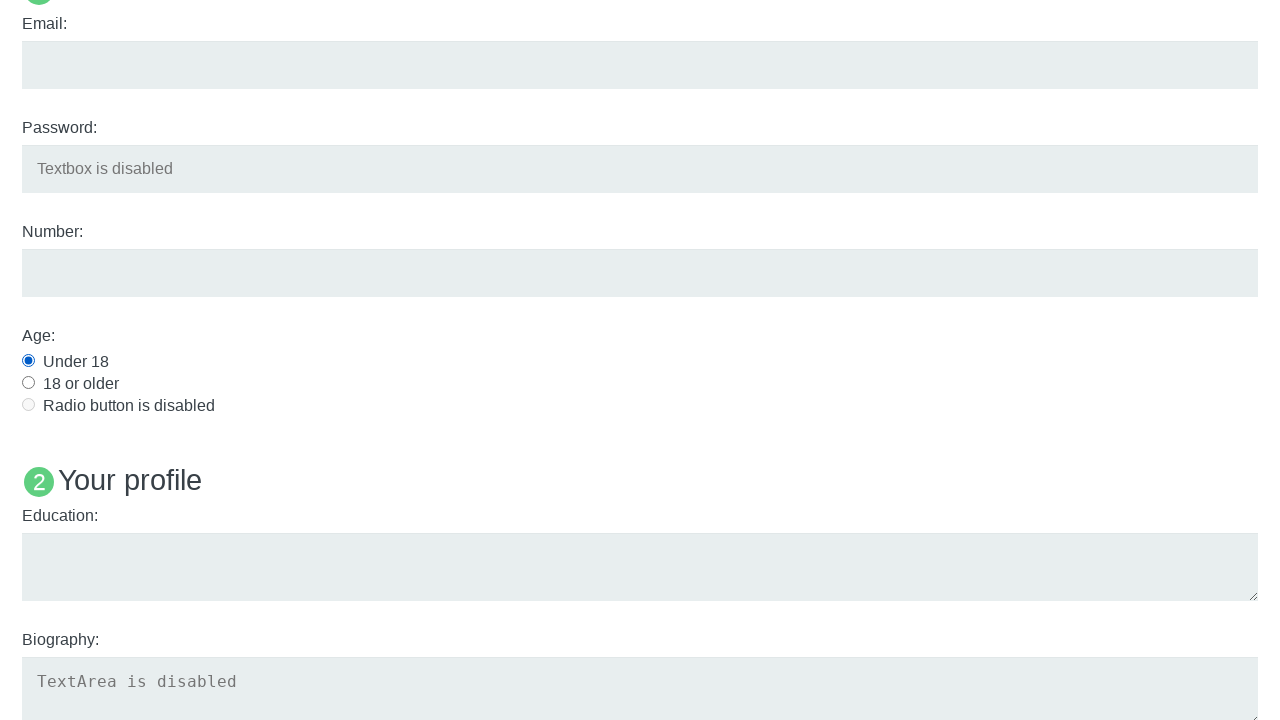

Clicked Java checkbox at (28, 361) on input#java
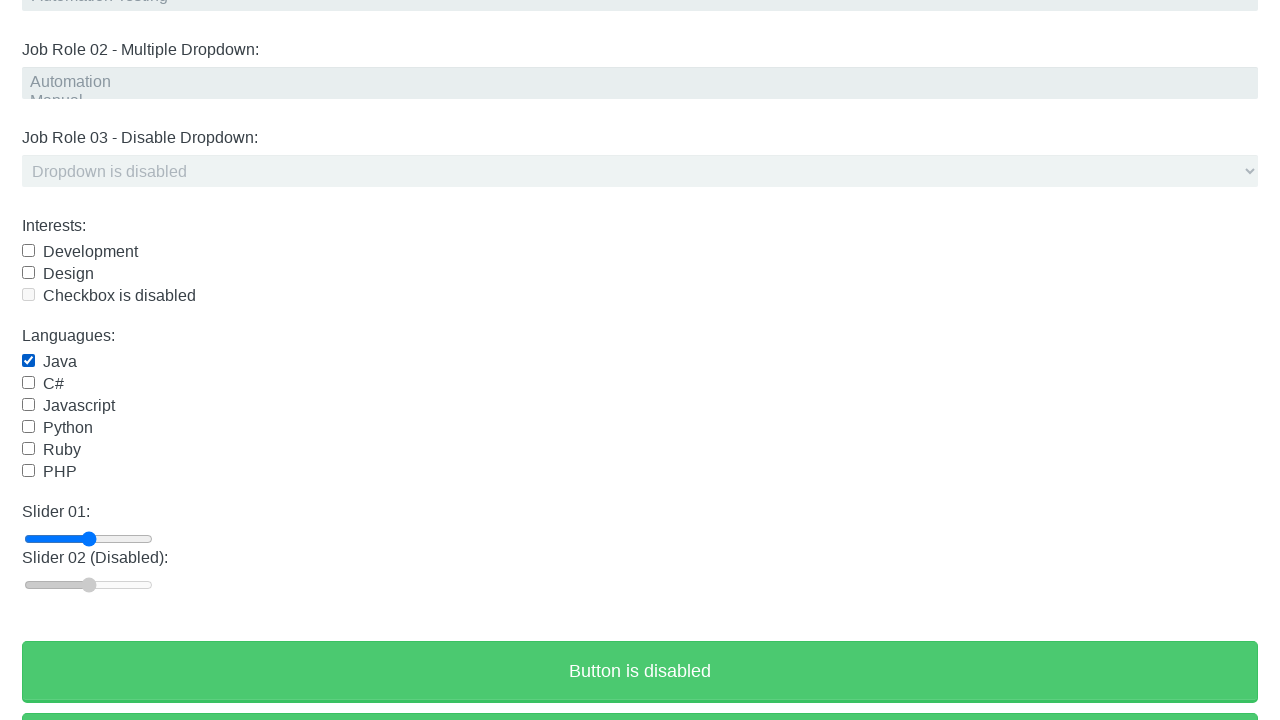

Verified 'Under 18' radio button is selected
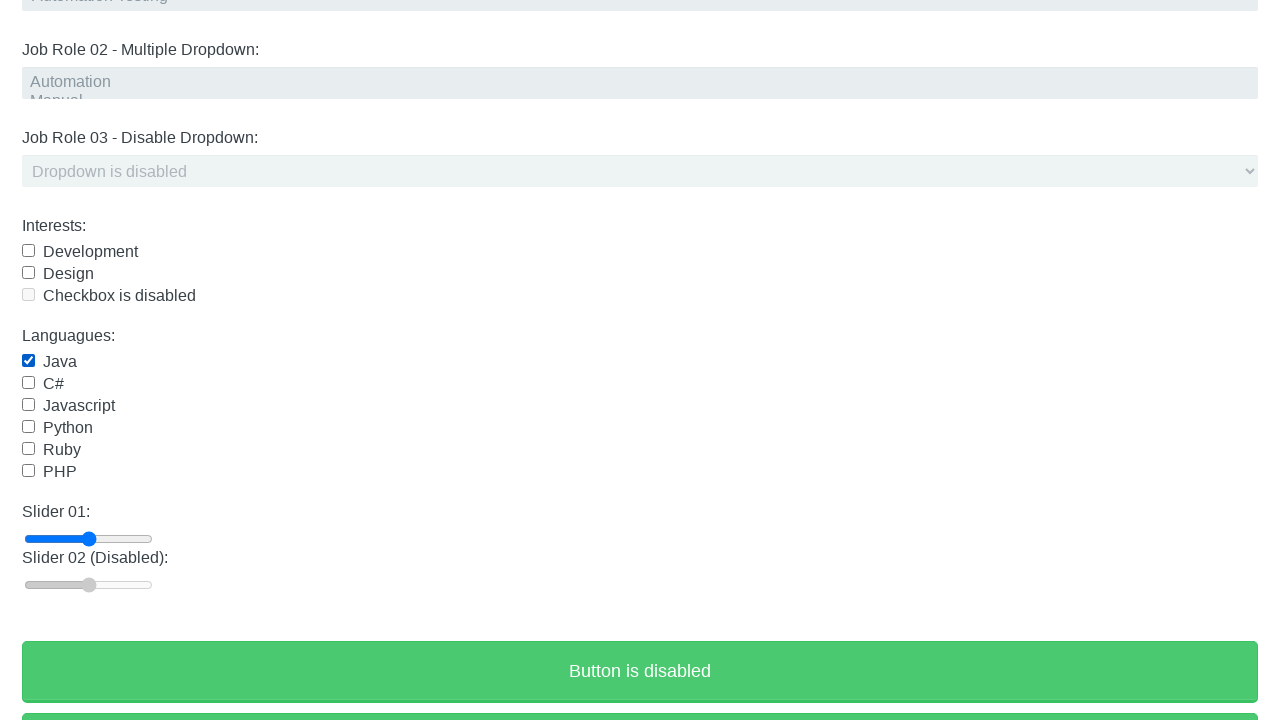

Verified Java checkbox is selected
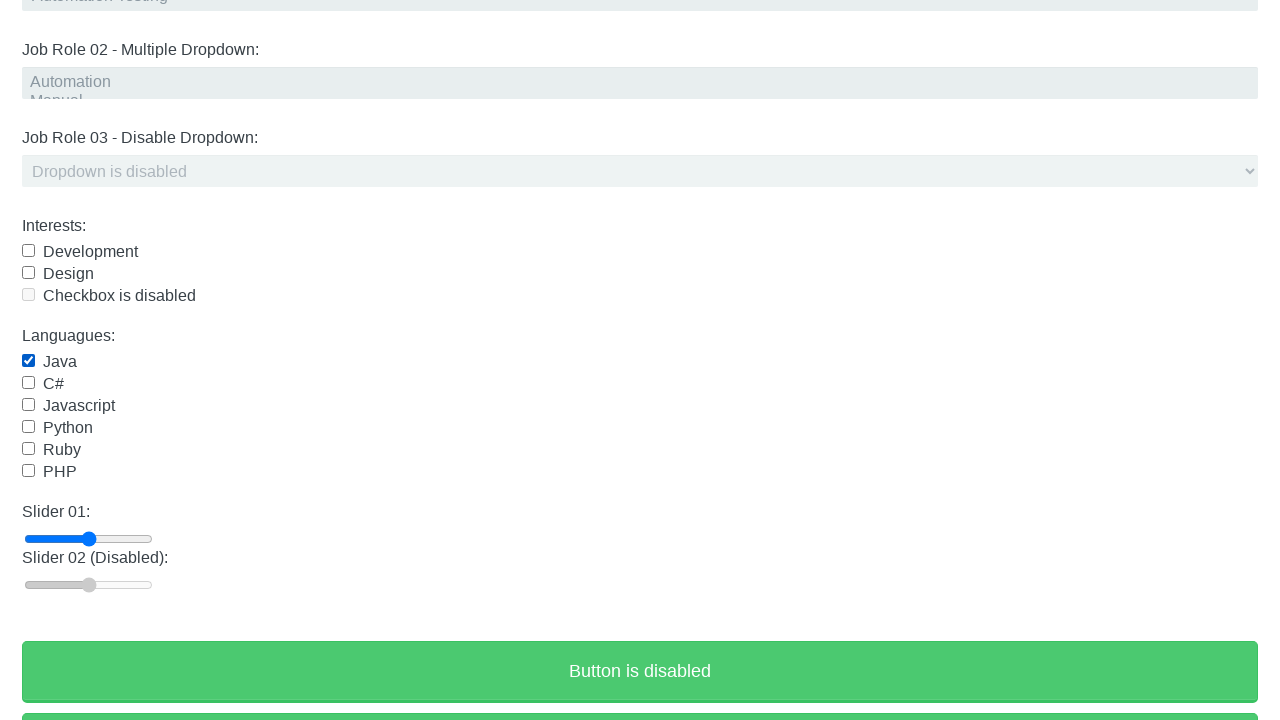

Clicked Java checkbox again to uncheck it at (28, 361) on input#java
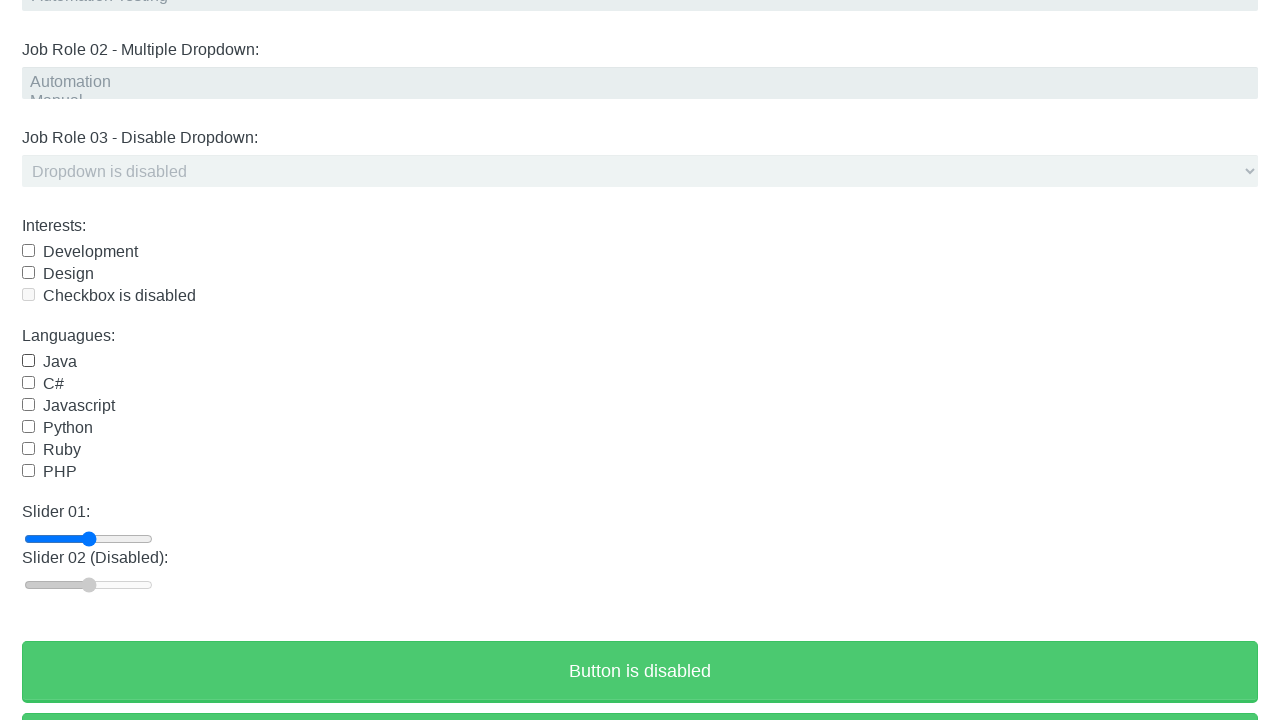

Verified Java checkbox is now unchecked
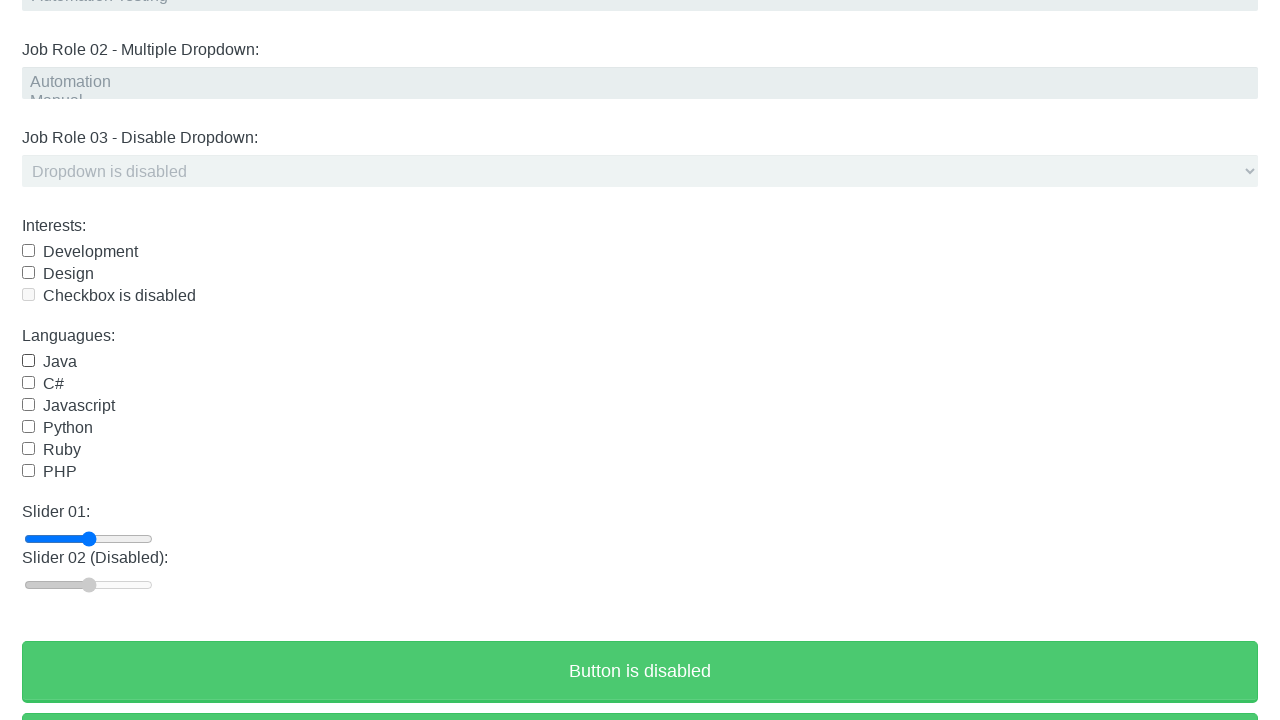

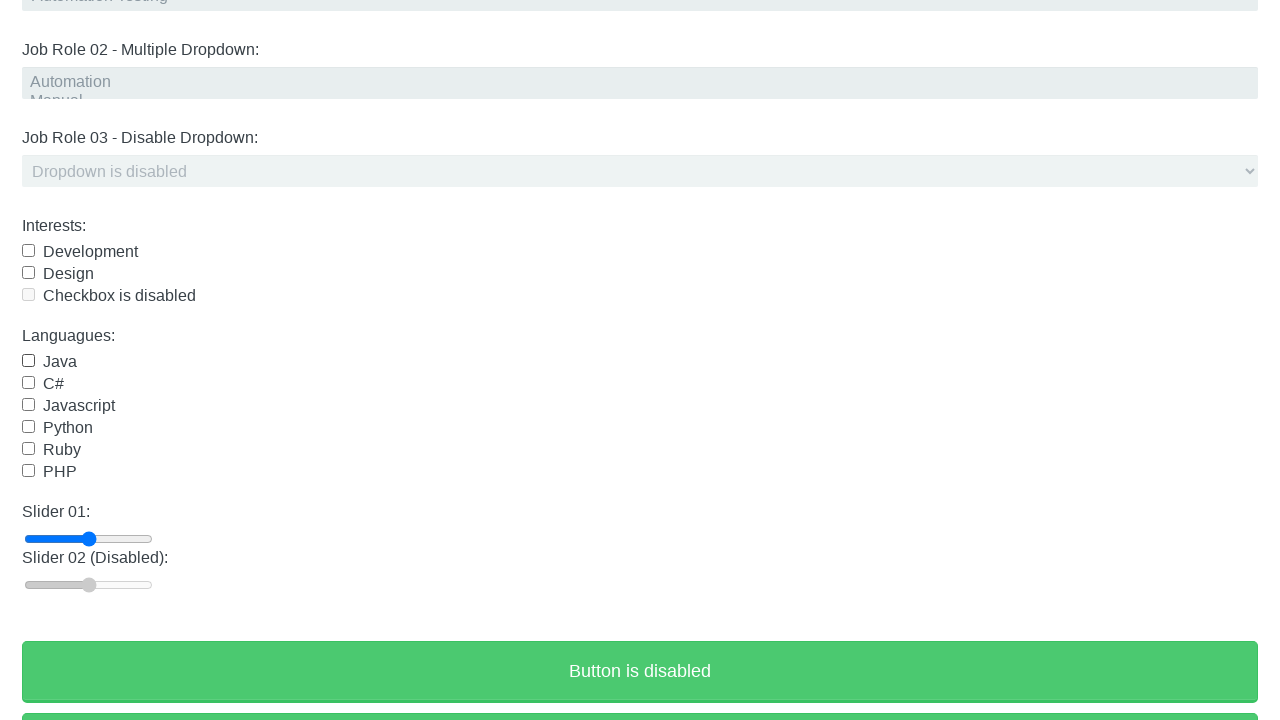